Tests browser preload script functionality by adding an initialization script that sets a window variable, then navigating to a page and verifying the script executed correctly.

Starting URL: https://webdriver.io

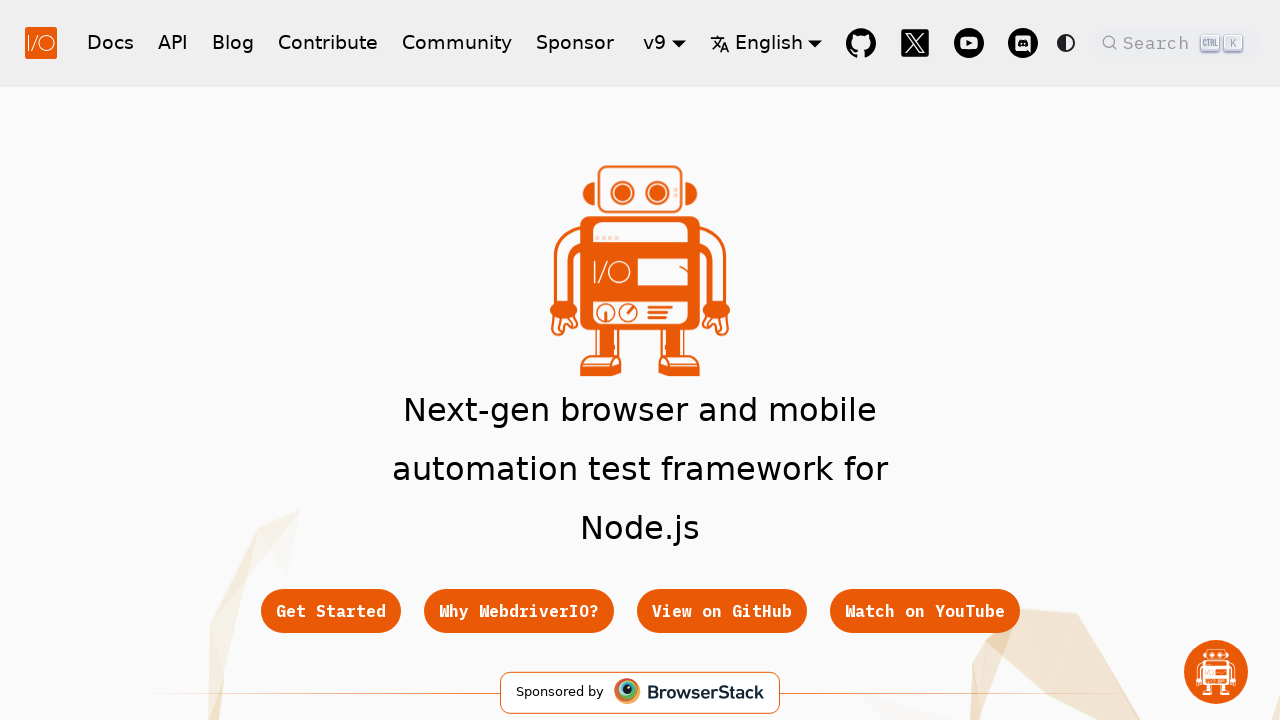

Added initialization script to set window.bar = 'foo'
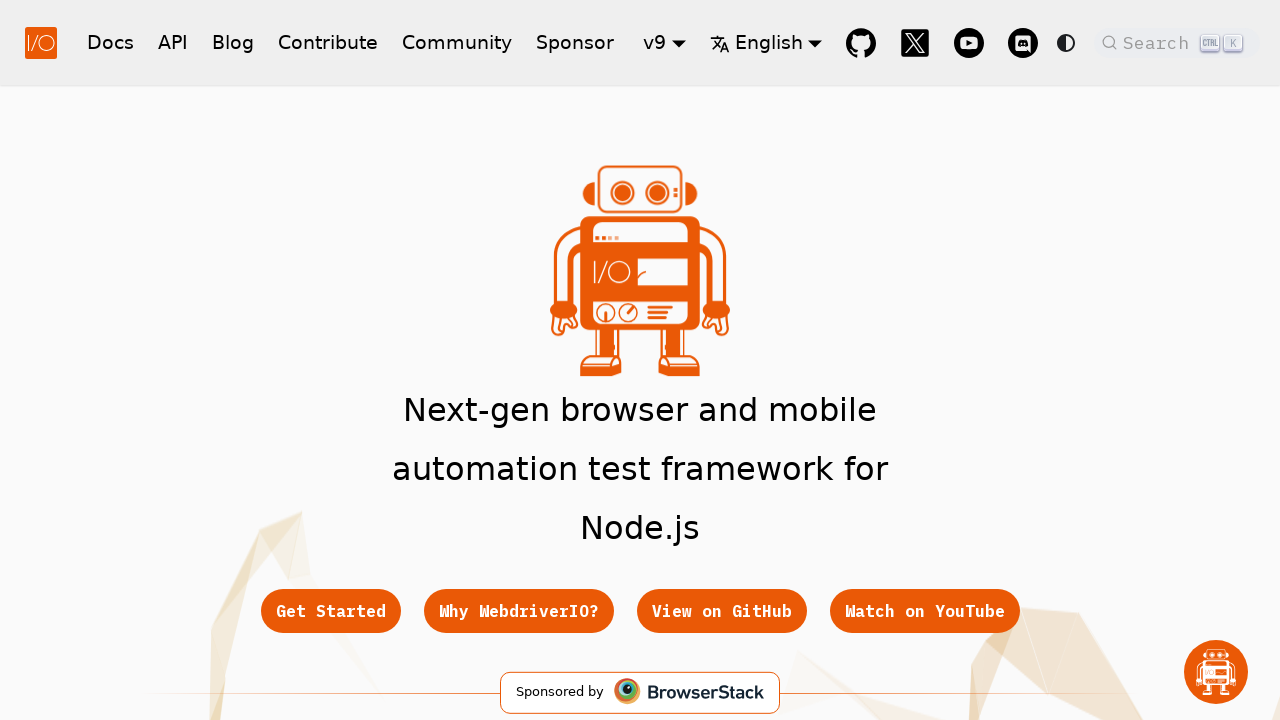

Reloaded page to execute preload script
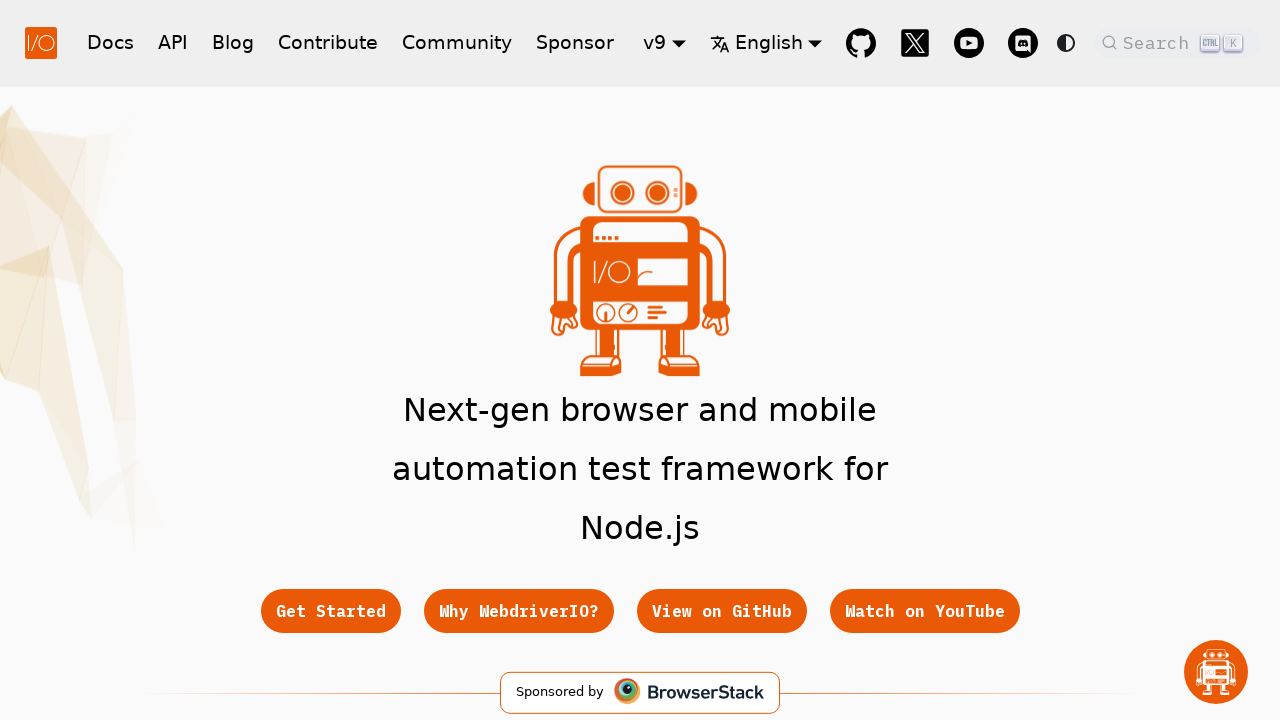

Page DOM content loaded
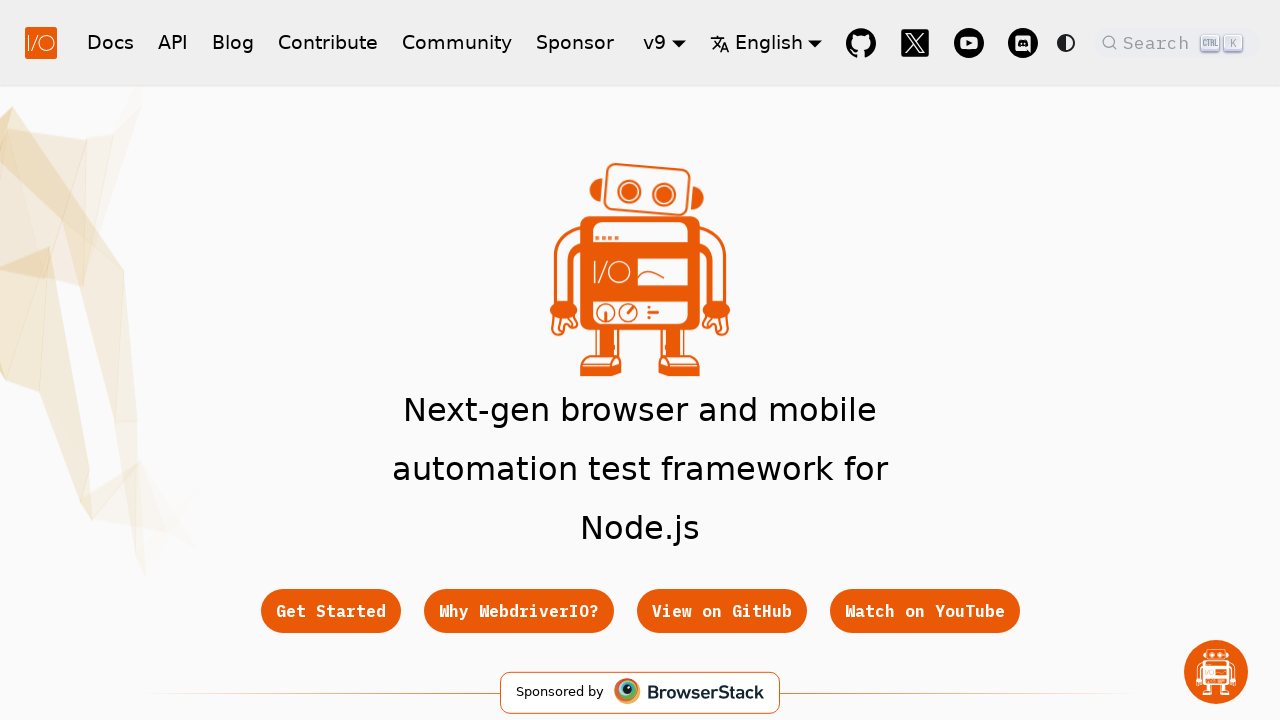

Evaluated window.bar to verify preload script execution
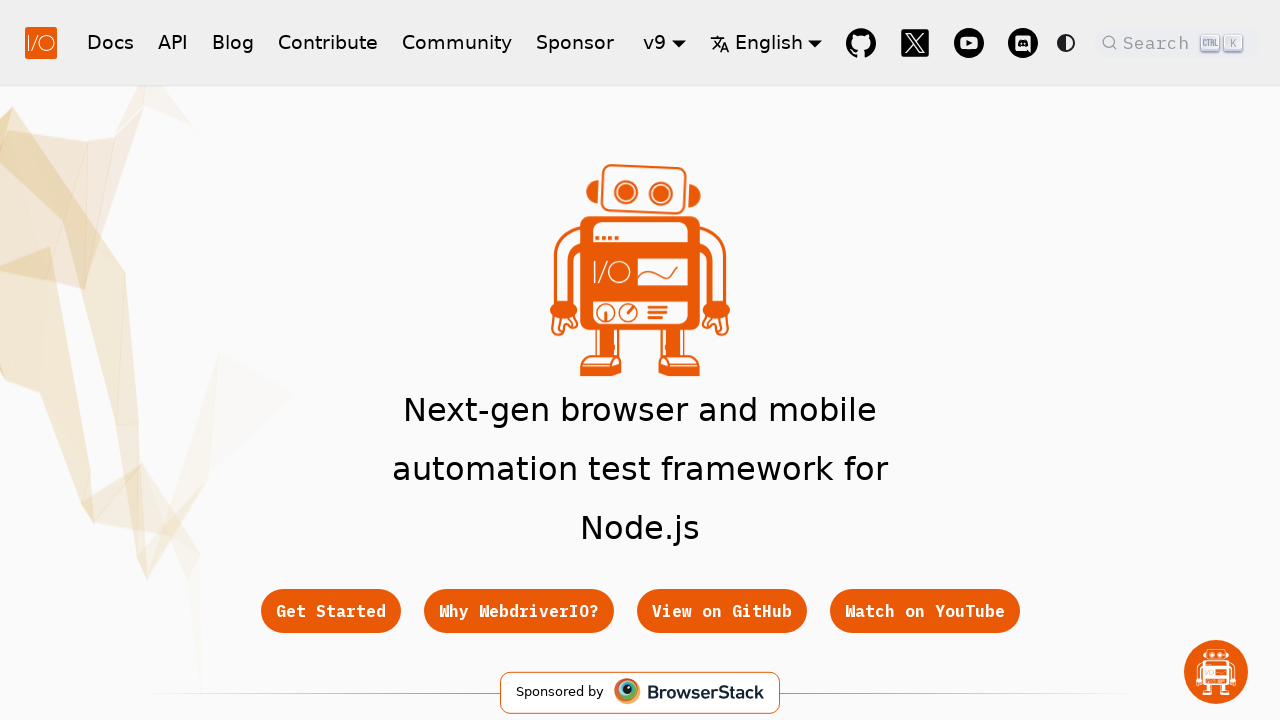

Assertion passed: window.bar equals 'foo'
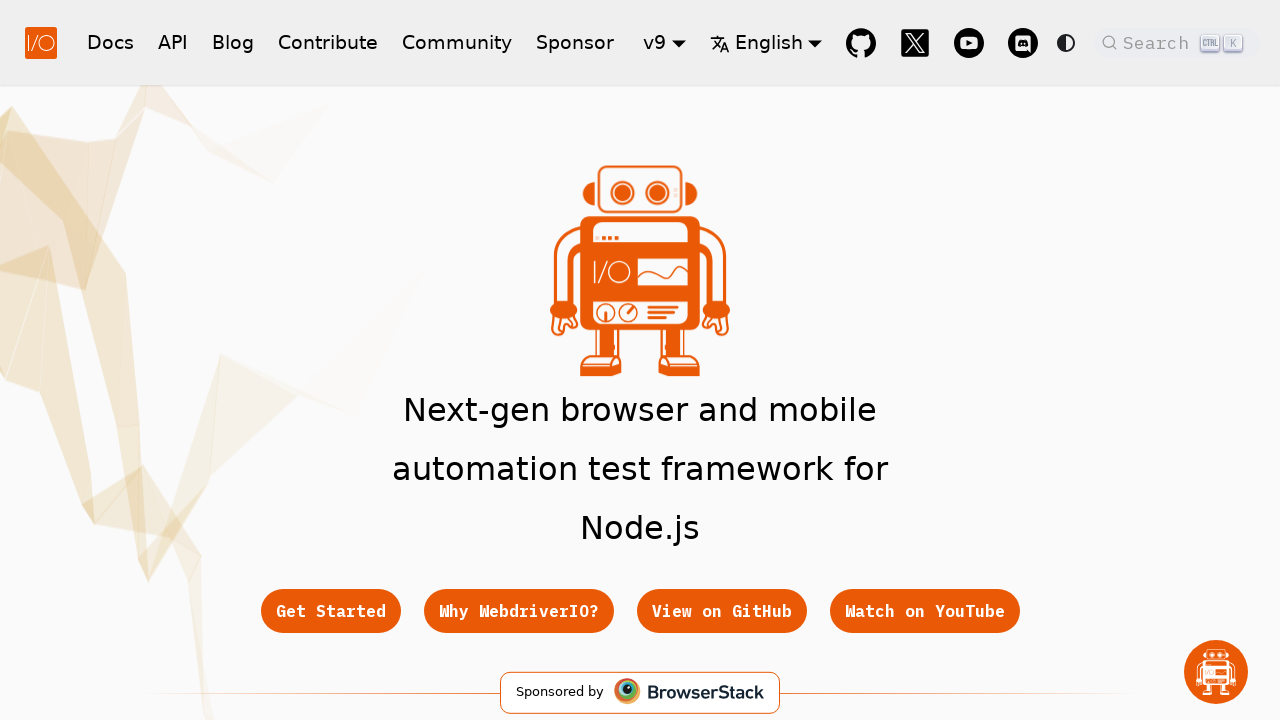

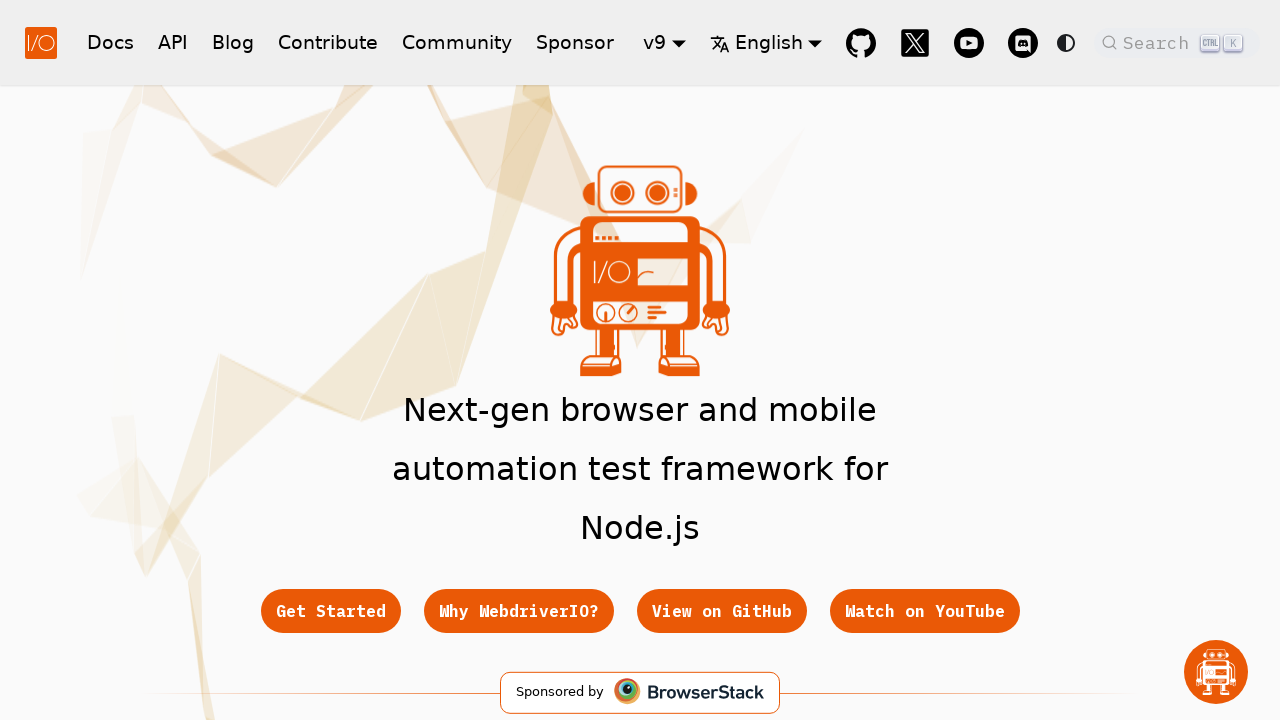